Tests navigation between two websites (otto.de and wisequarter.com), verifies page titles contain specific keywords, and demonstrates browser navigation controls including back, refresh, and forward.

Starting URL: https://www.otto.de

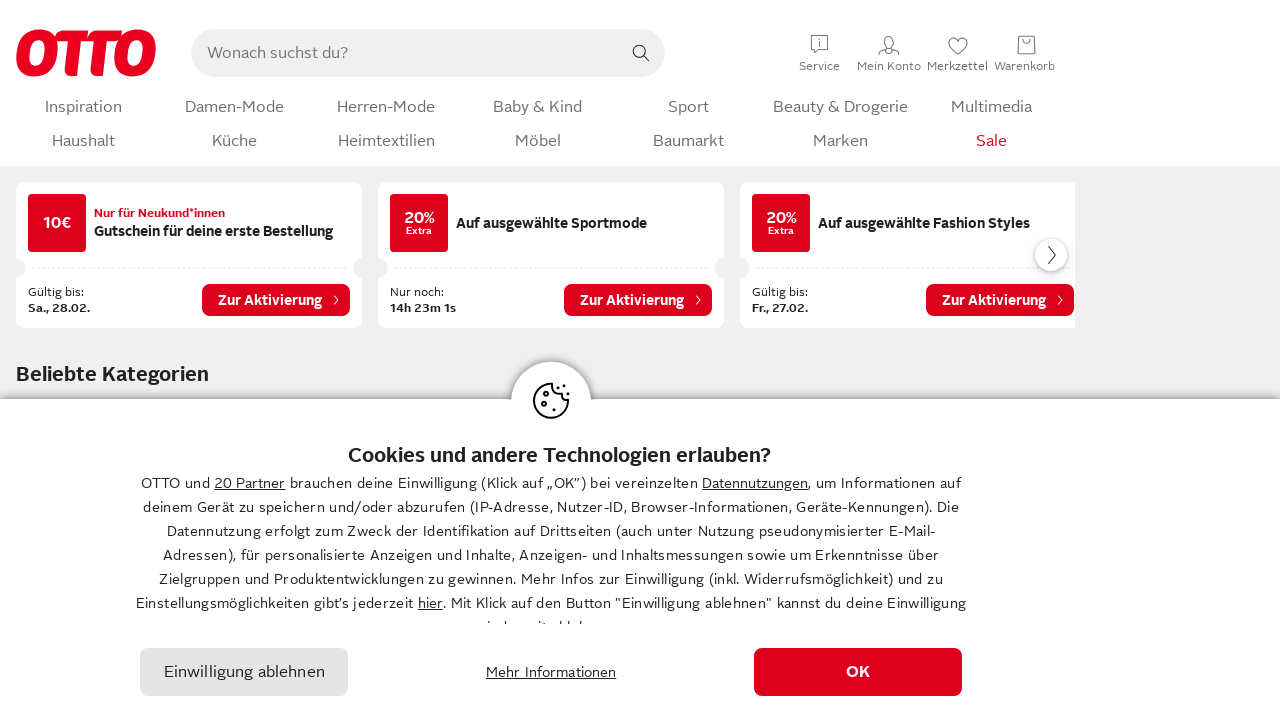

Retrieved page title and URL from otto.de
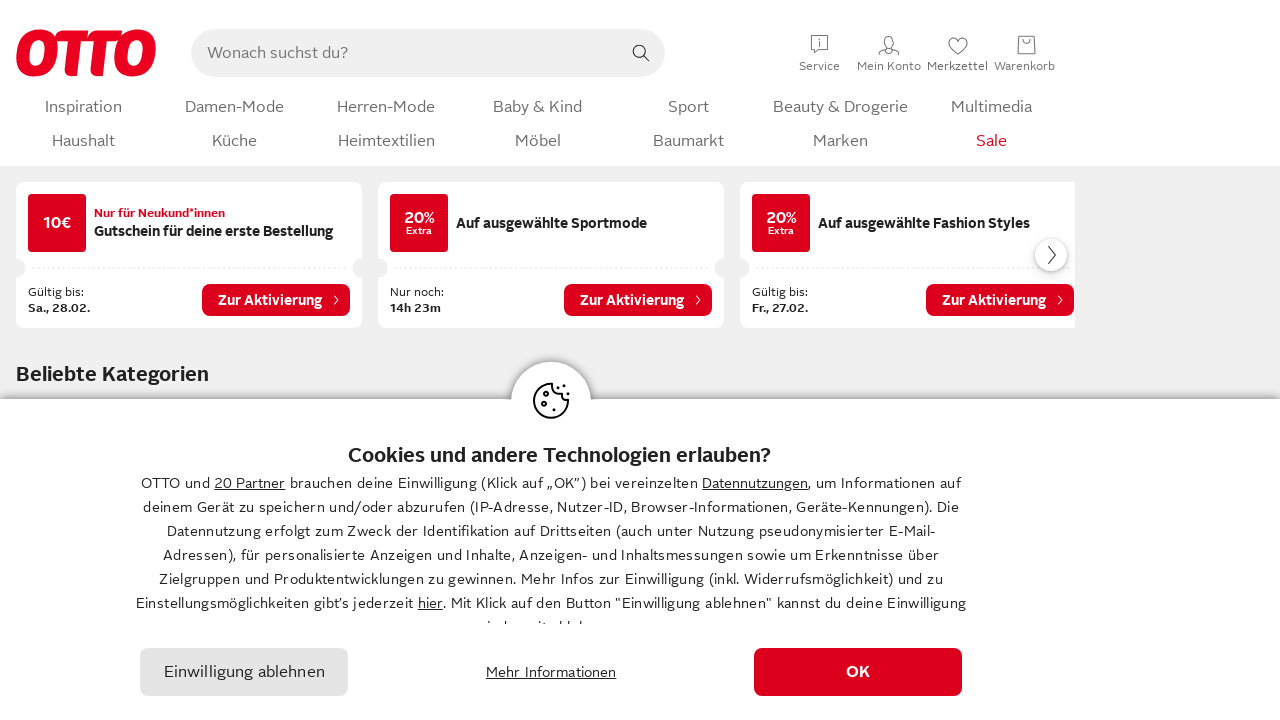

Verified 'OTTO' is present in page title or URL
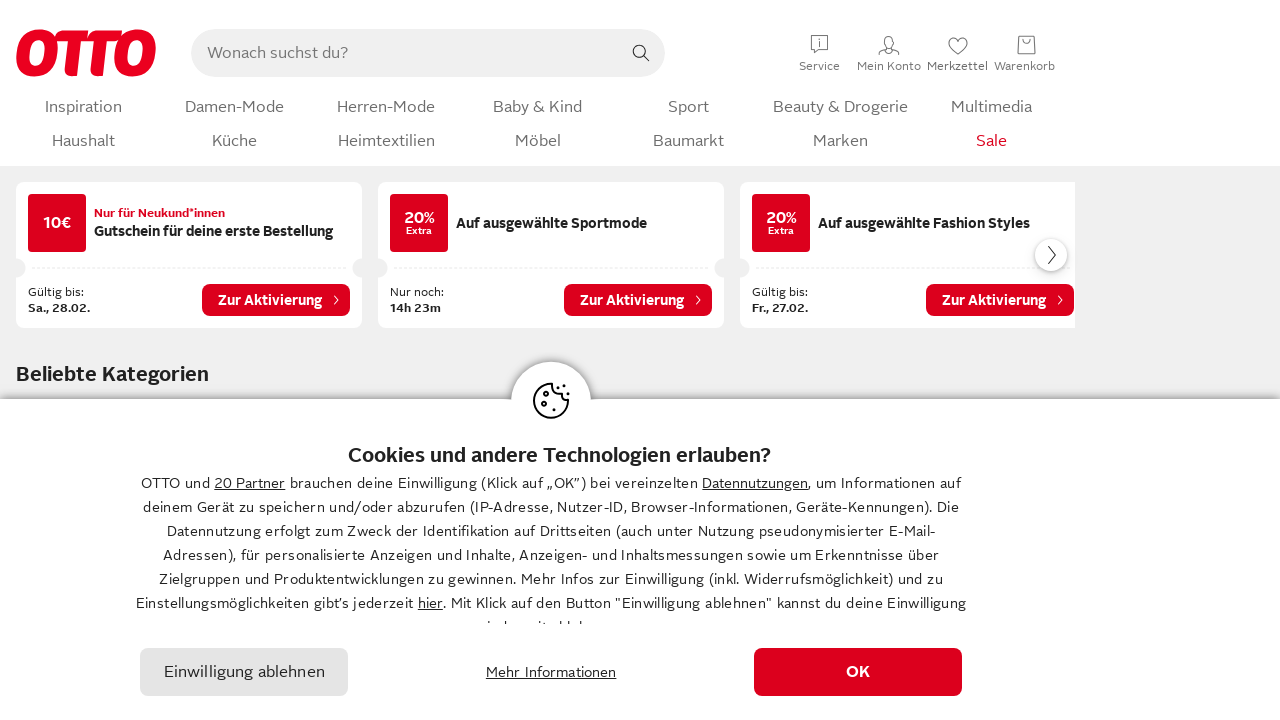

Navigated to wisequarter.com
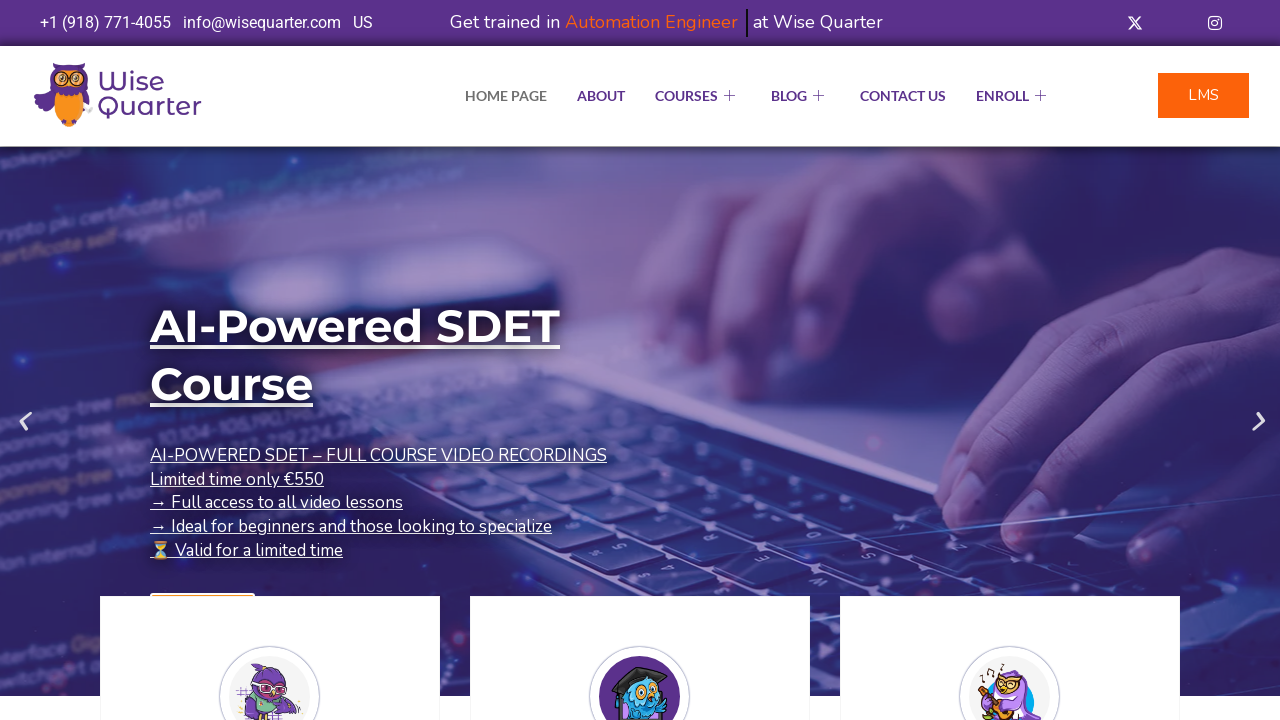

Retrieved page title from wisequarter.com
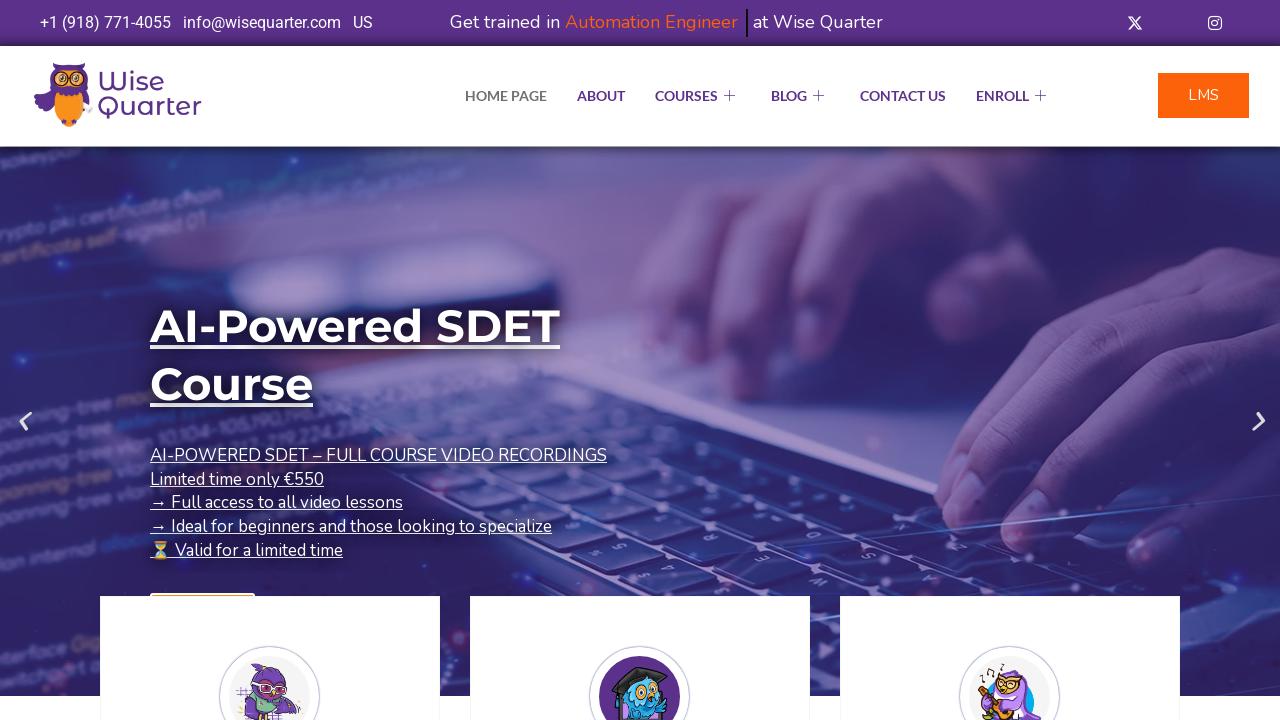

Verified 'Quarter' is present in wisequarter.com page title
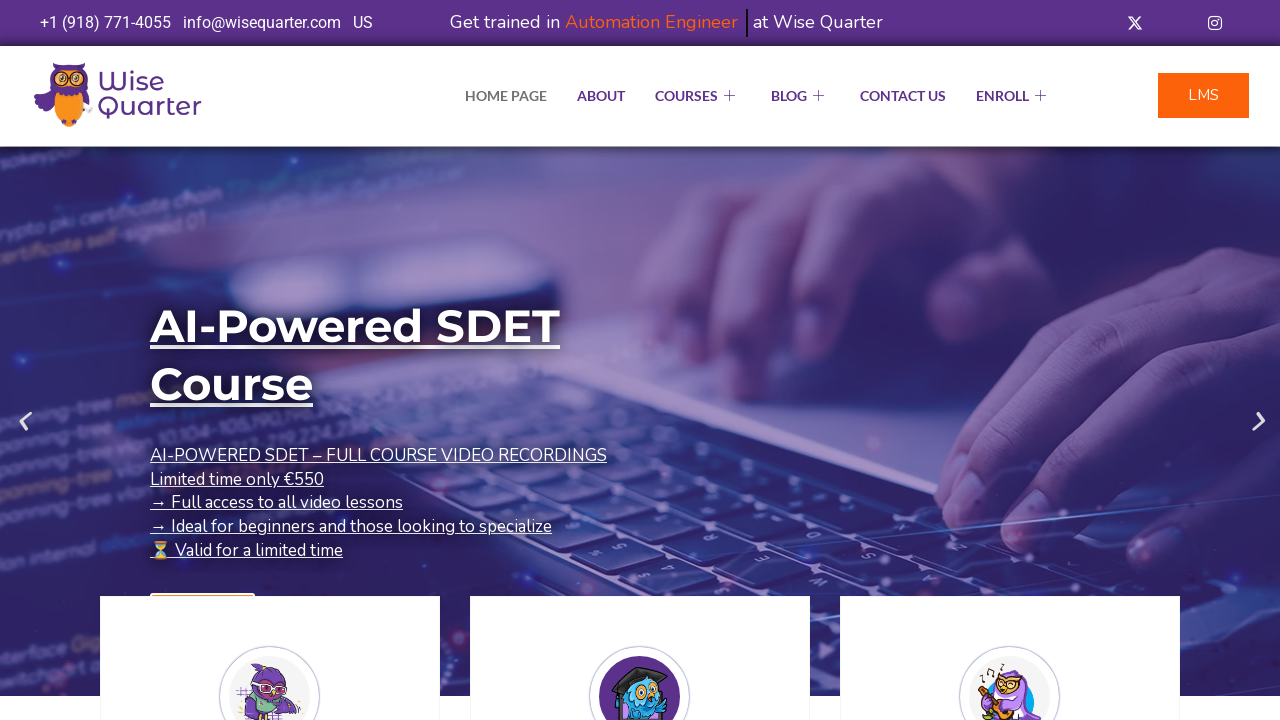

Navigated back to otto.de using browser back button
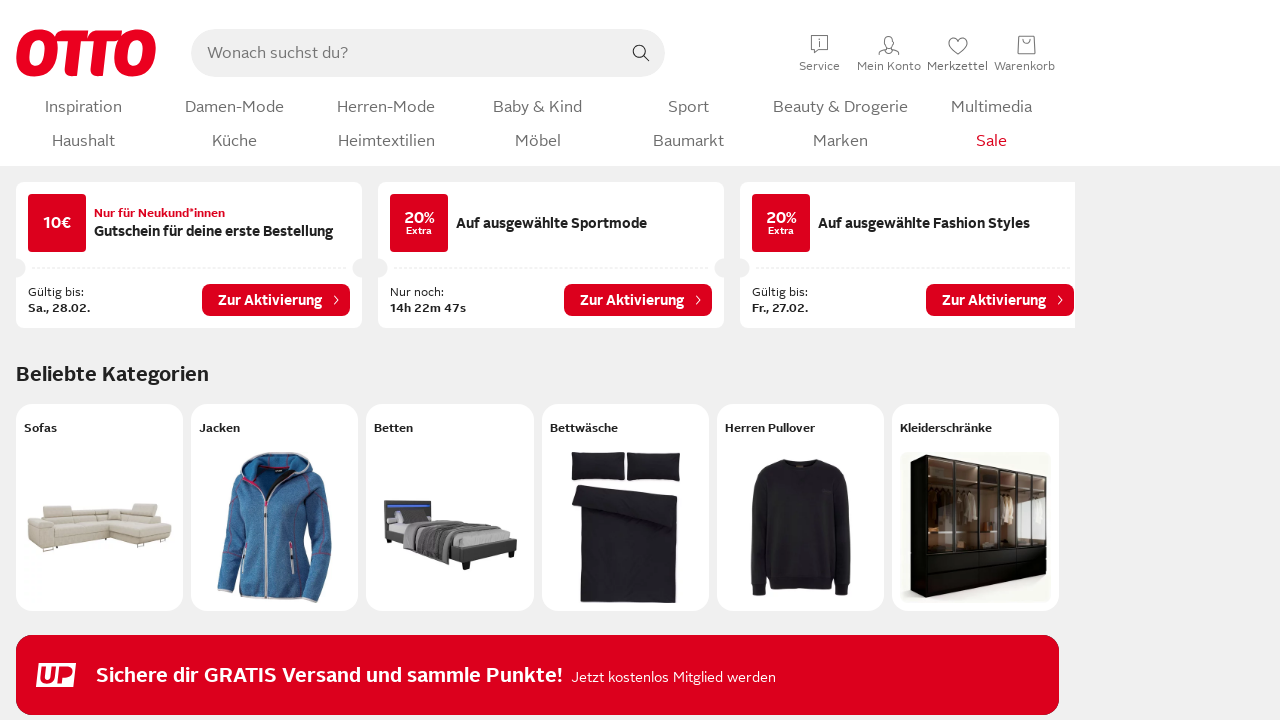

Refreshed the otto.de page
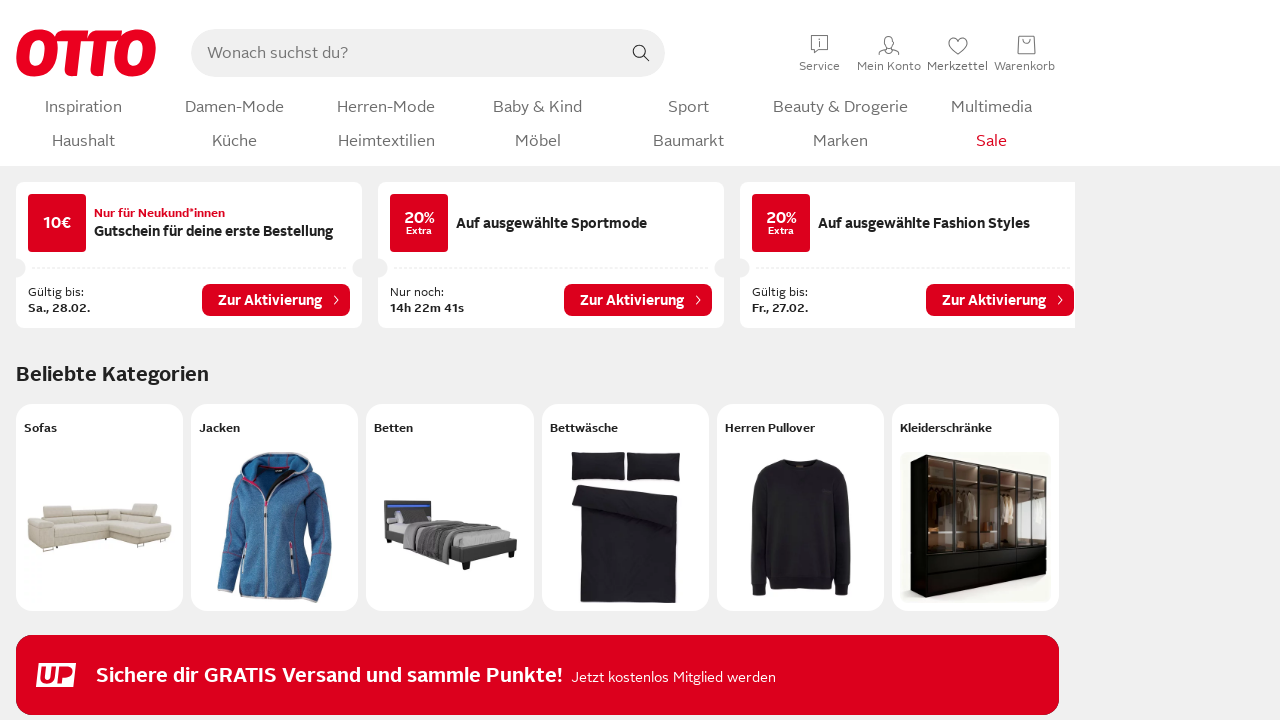

Navigated forward to wisequarter.com using browser forward button
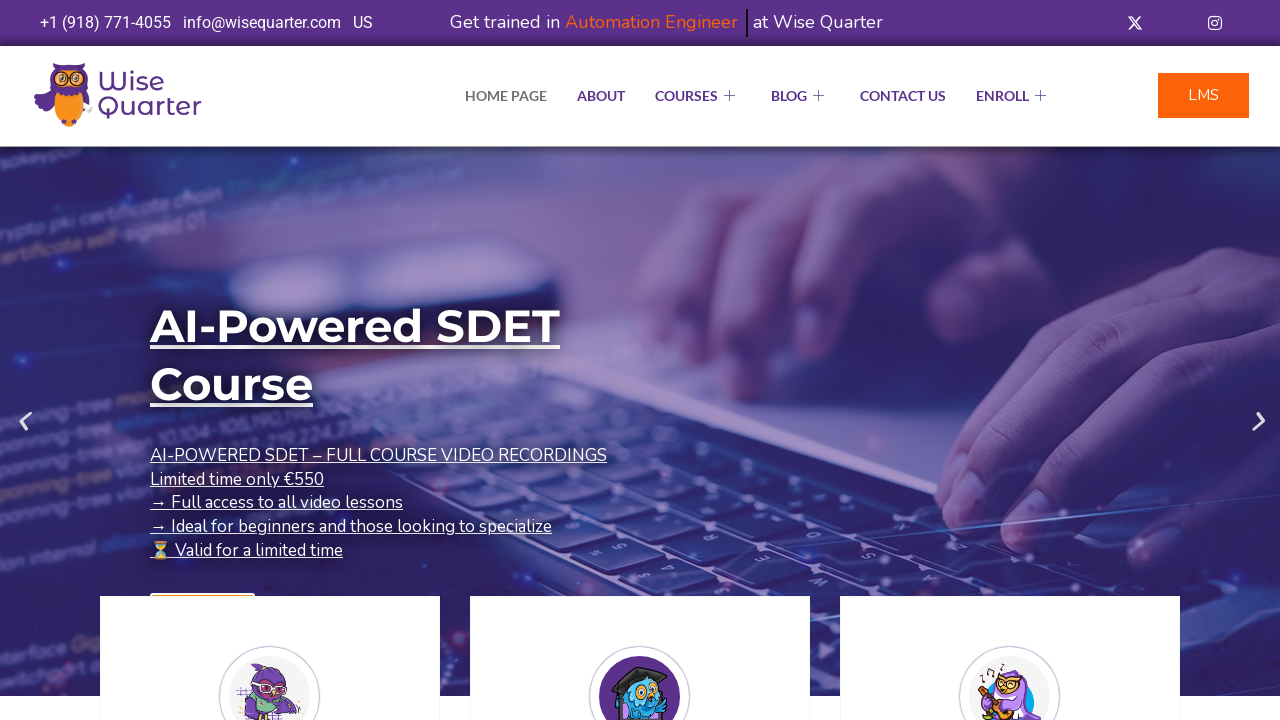

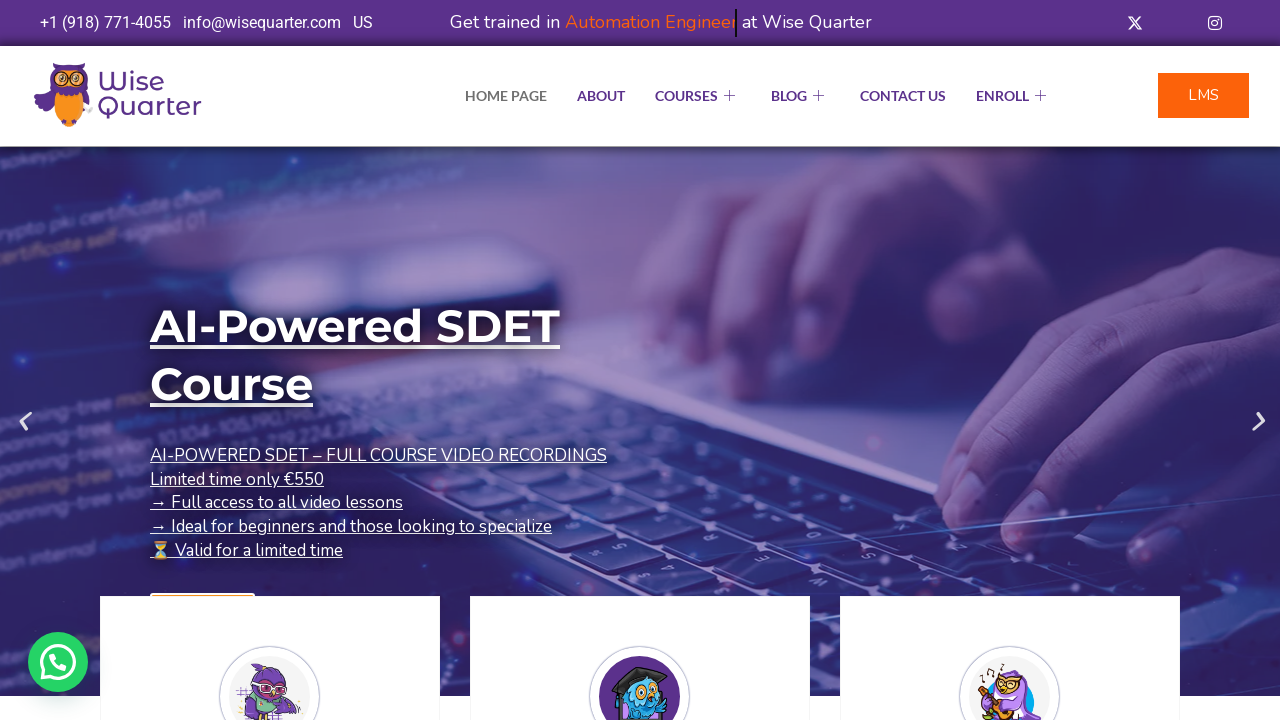